Navigates to an Angular demo application and clicks on the Virtual Library button to test navigation functionality

Starting URL: https://rahulshettyacademy.com/angularAppdemo/

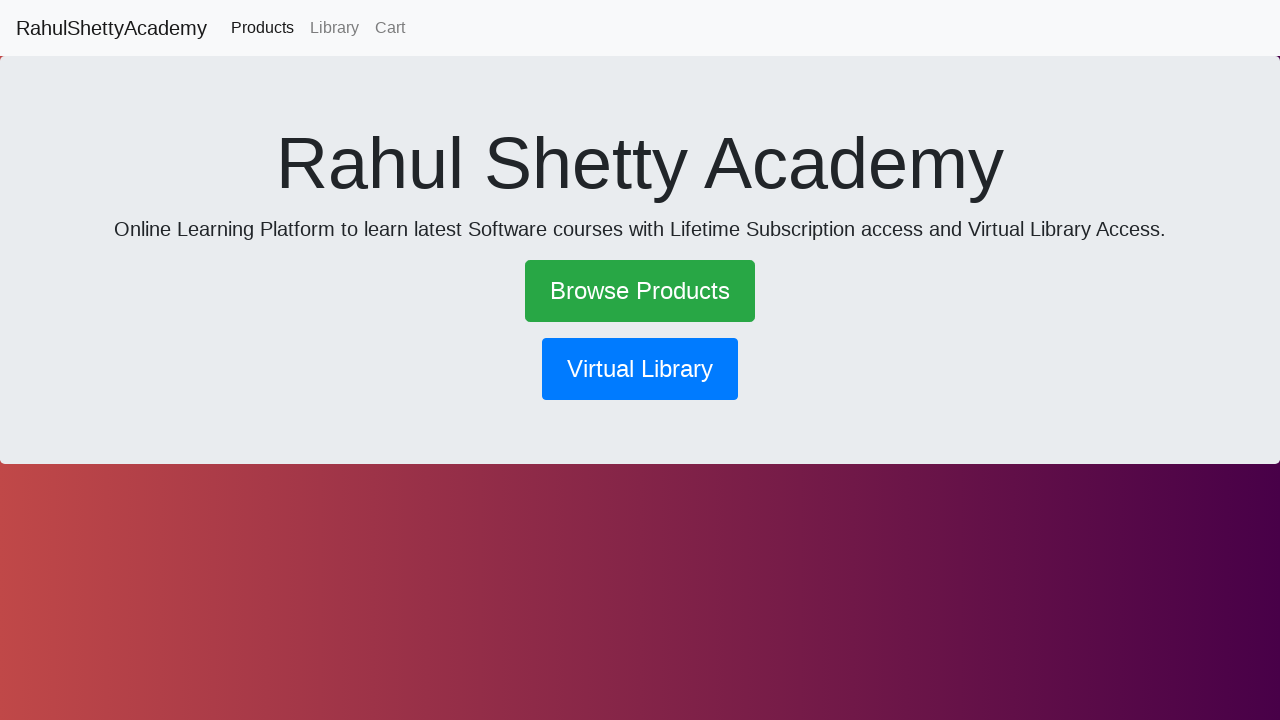

Navigated to Angular demo application at https://rahulshettyacademy.com/angularAppdemo/
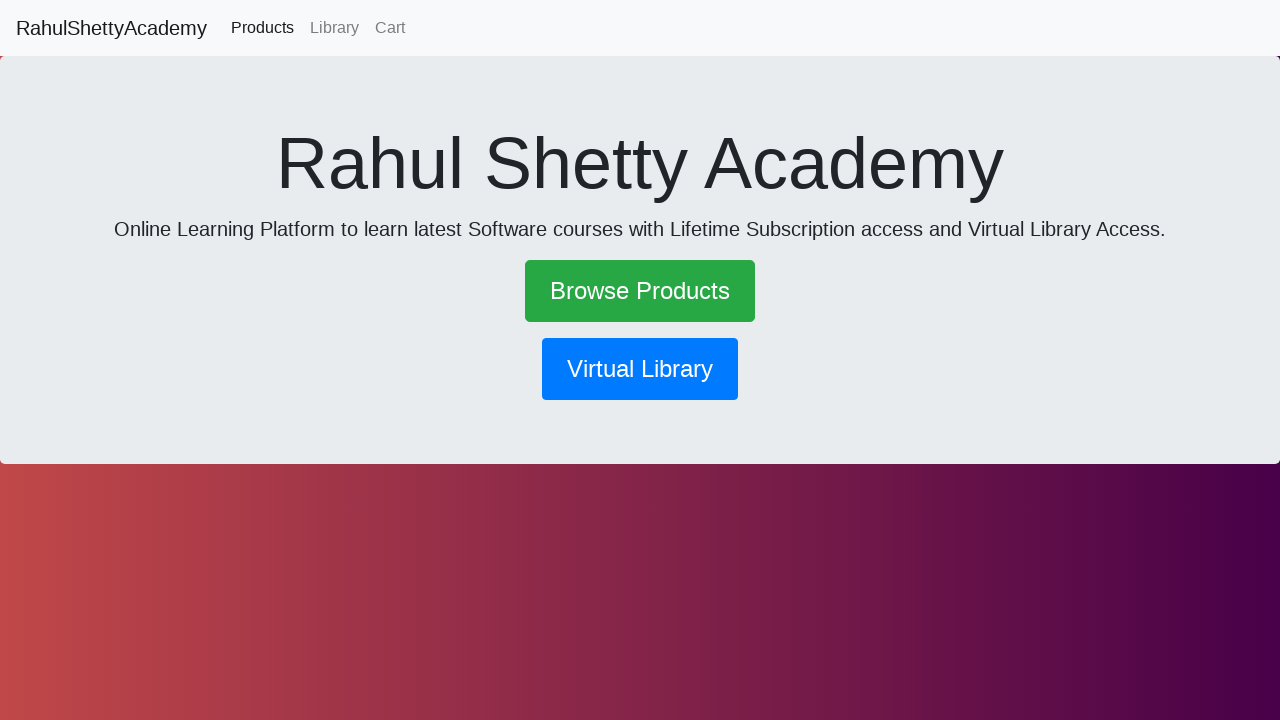

Clicked on the Virtual Library button at (640, 369) on xpath=//button[text()=' Virtual Library ']
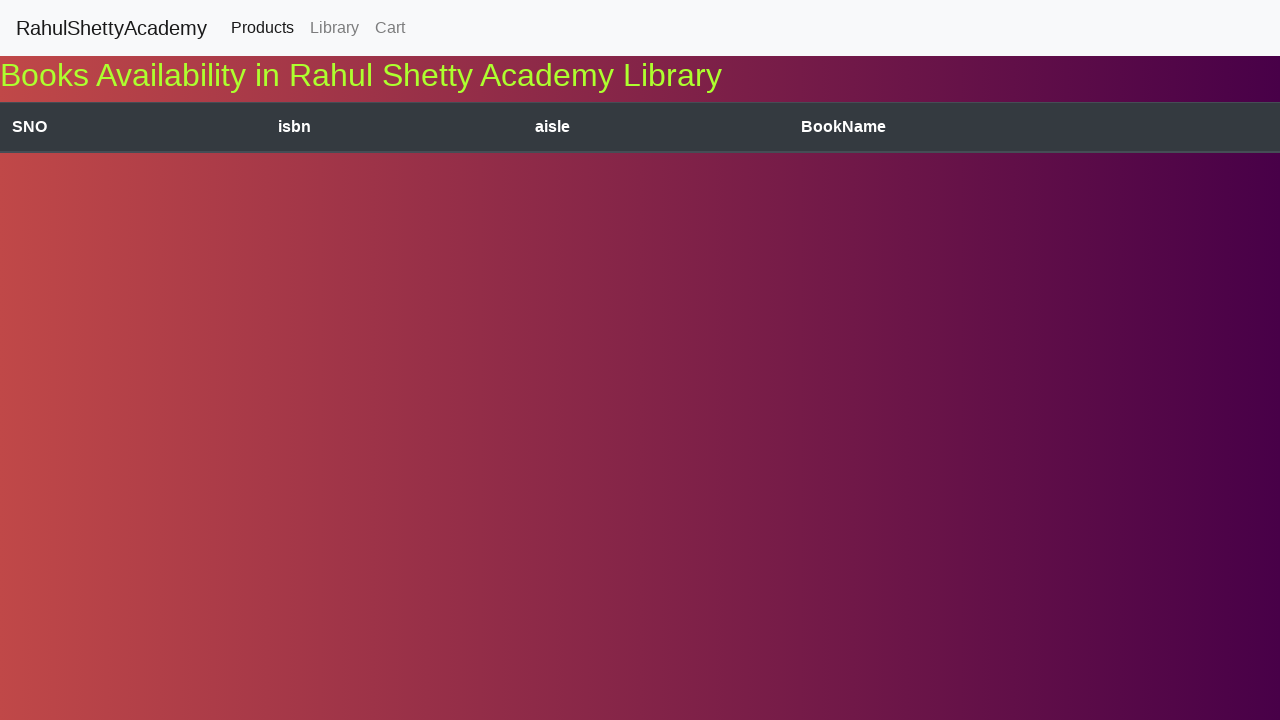

Waited for network to become idle after Virtual Library button click
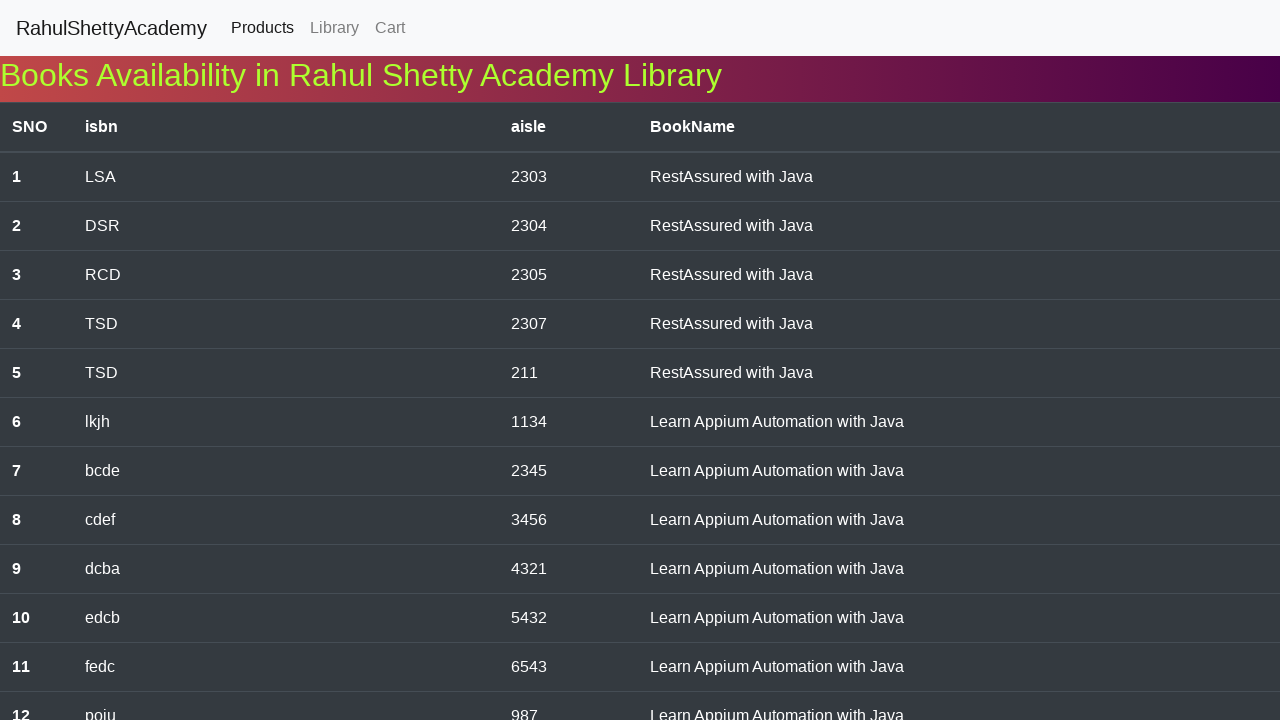

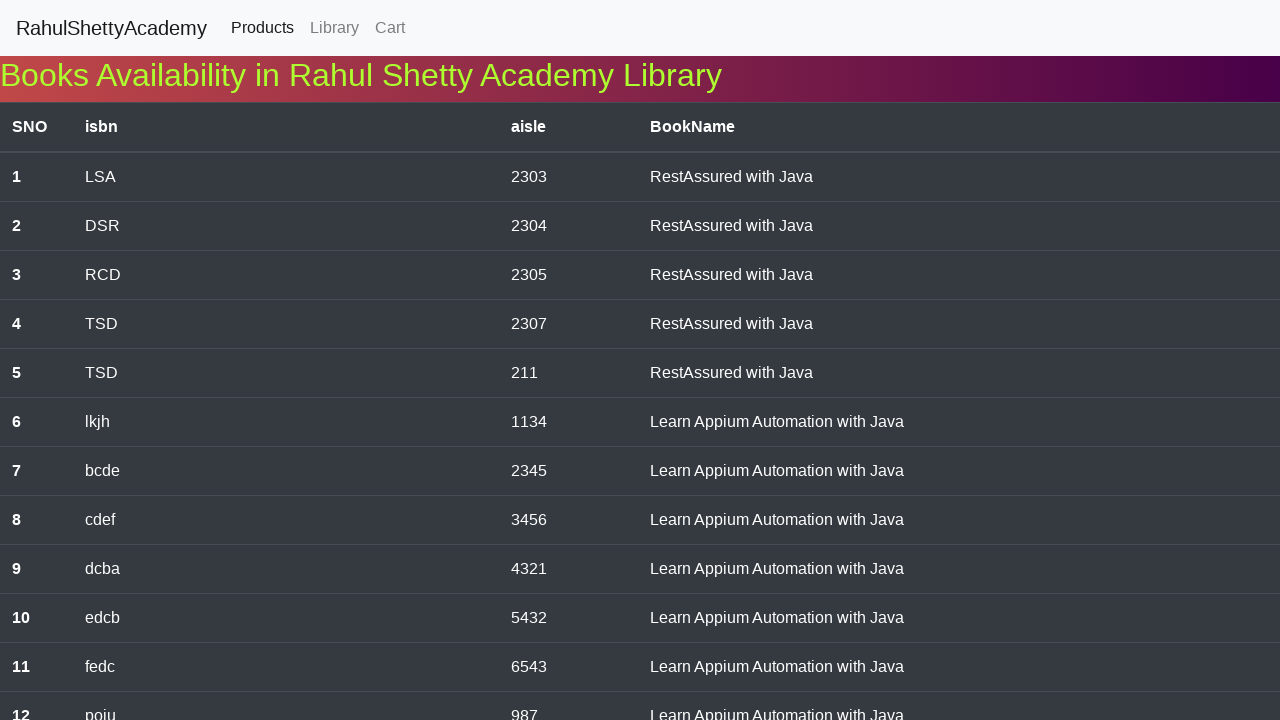